Tests popup window handling by clicking a button that opens a new browser window/popup, waiting for the popup to load, and verifying it opened successfully by checking its title and content.

Starting URL: https://rahulshettyacademy.com/AutomationPractice/

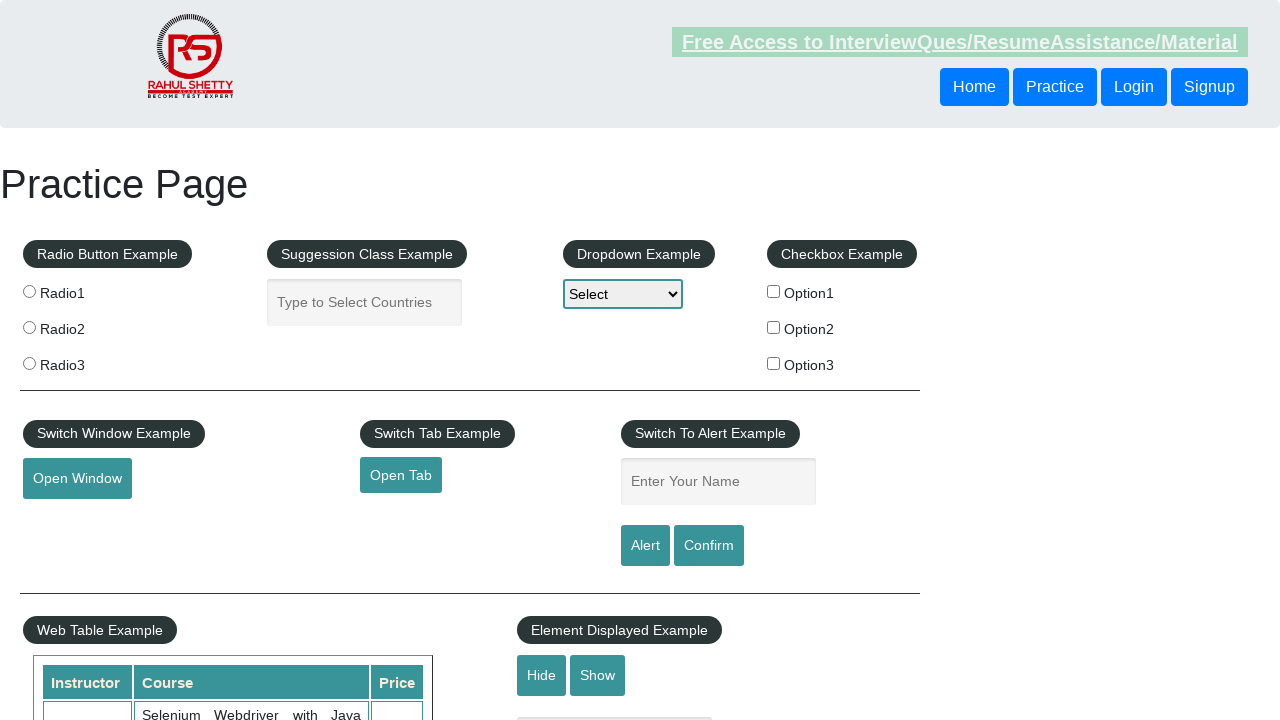

Retrieved main page title
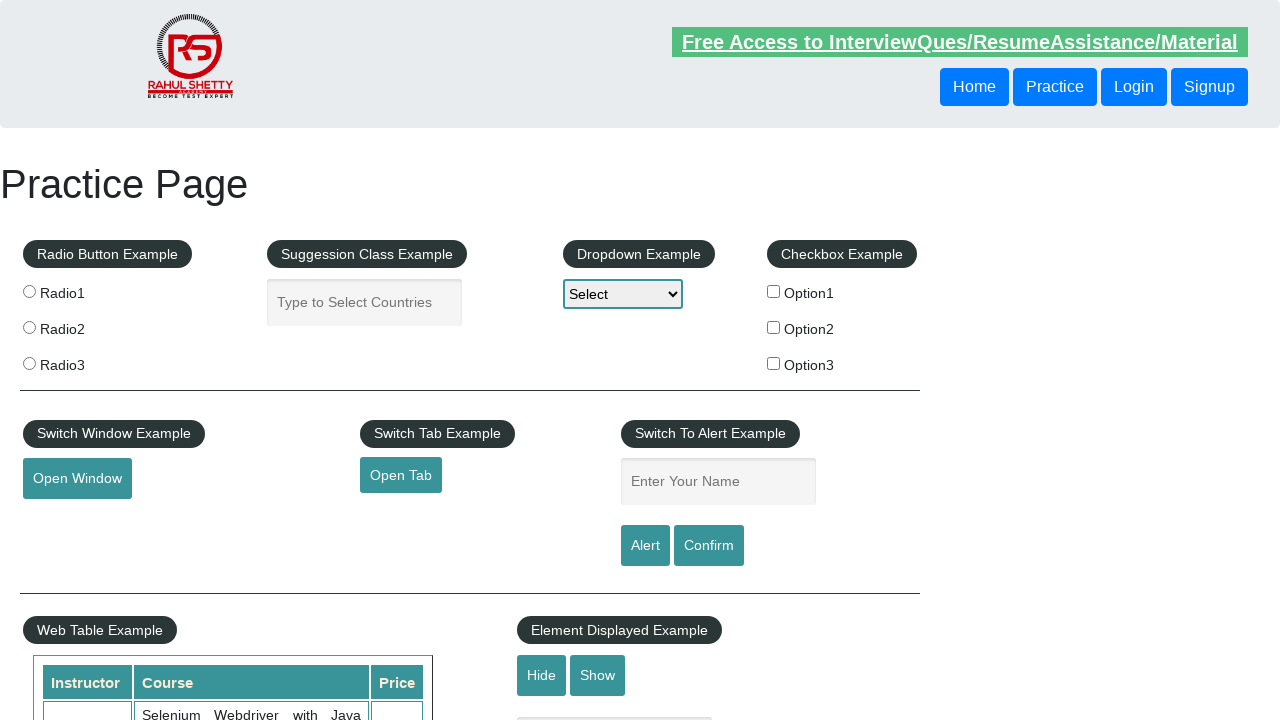

Clicked 'Open Window' button to trigger popup at (77, 479) on internal:text="Open Window"i >> nth=0
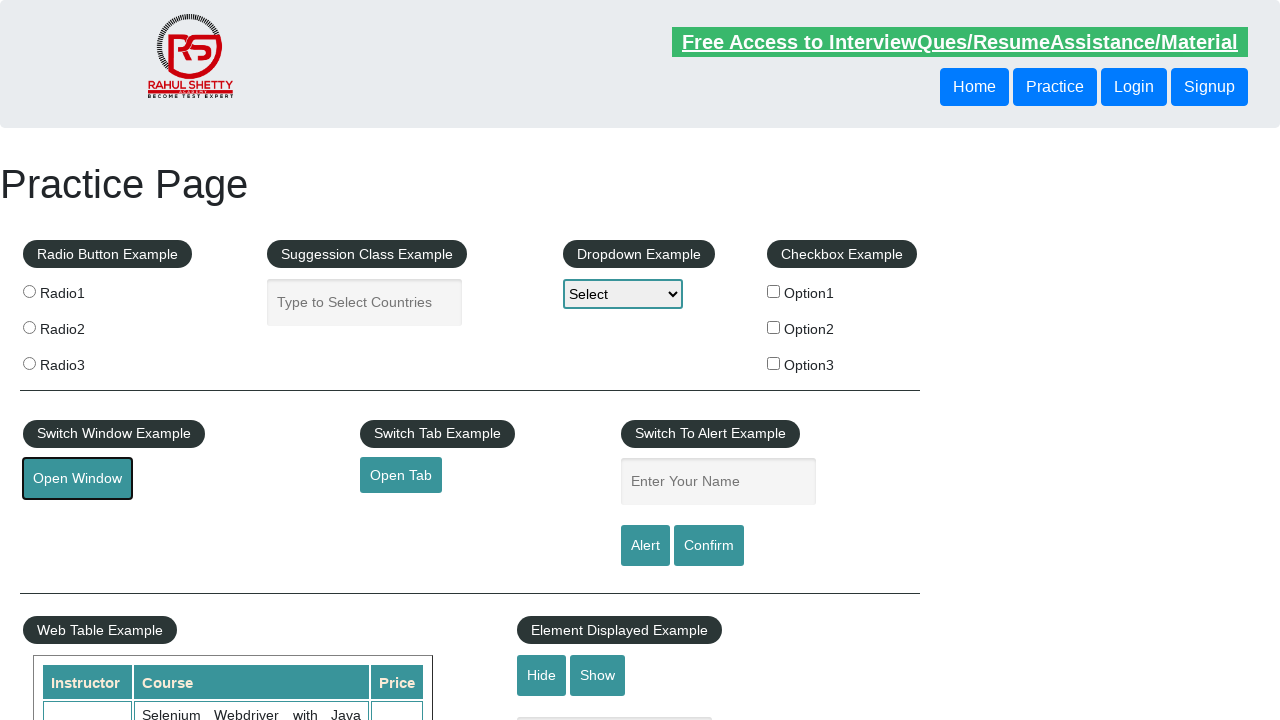

Popup window opened and captured
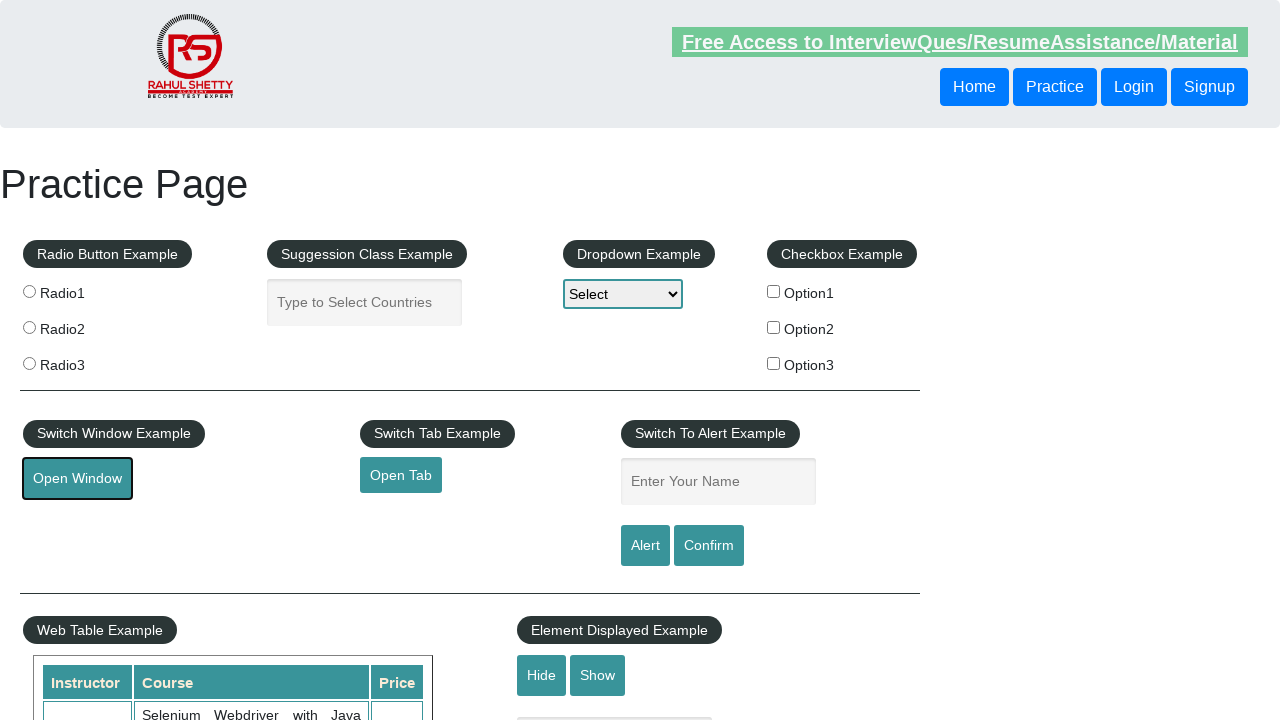

Popup page fully loaded
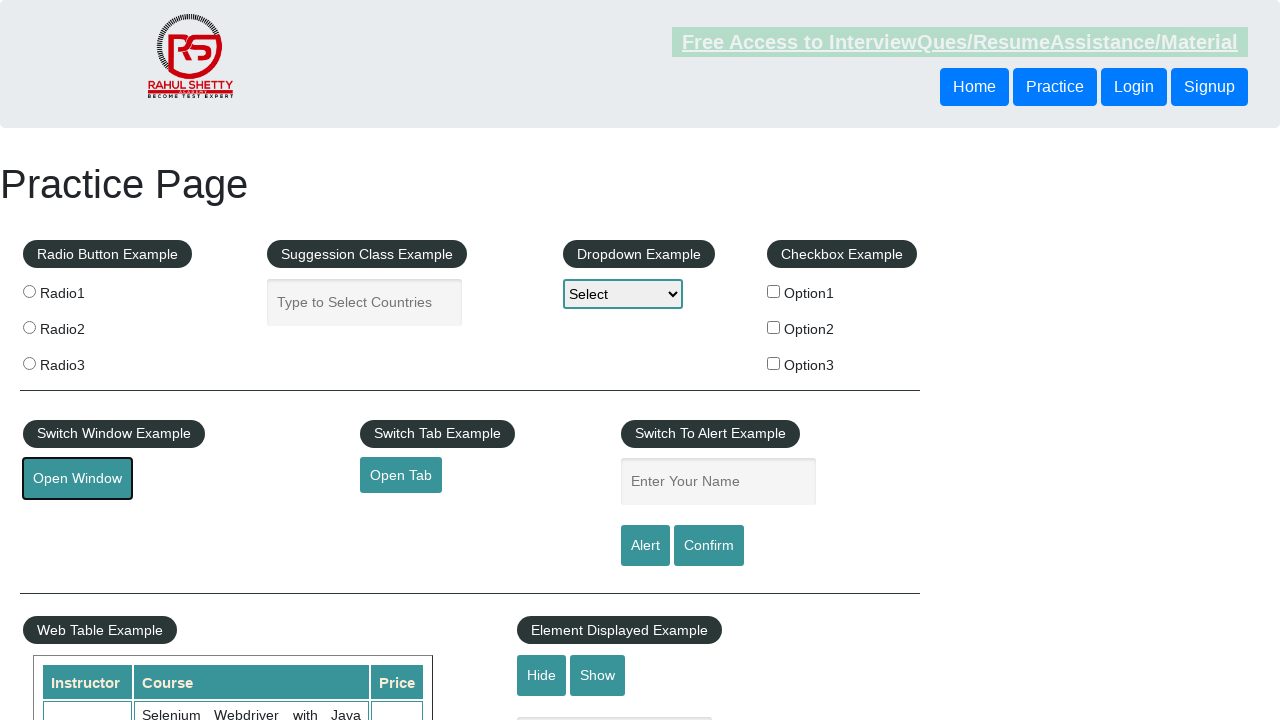

Retrieved popup title: QAClick Academy - A Testing Academy to Learn, Earn and Shine
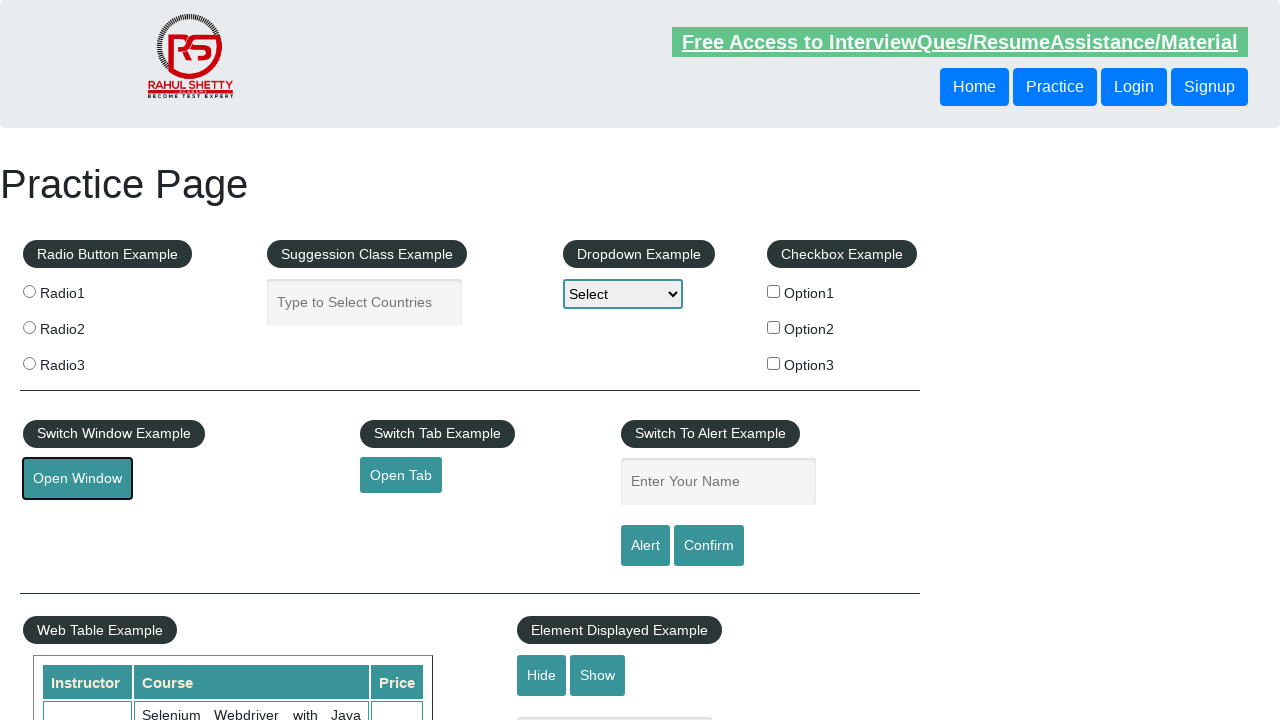

Verified footer content exists in popup
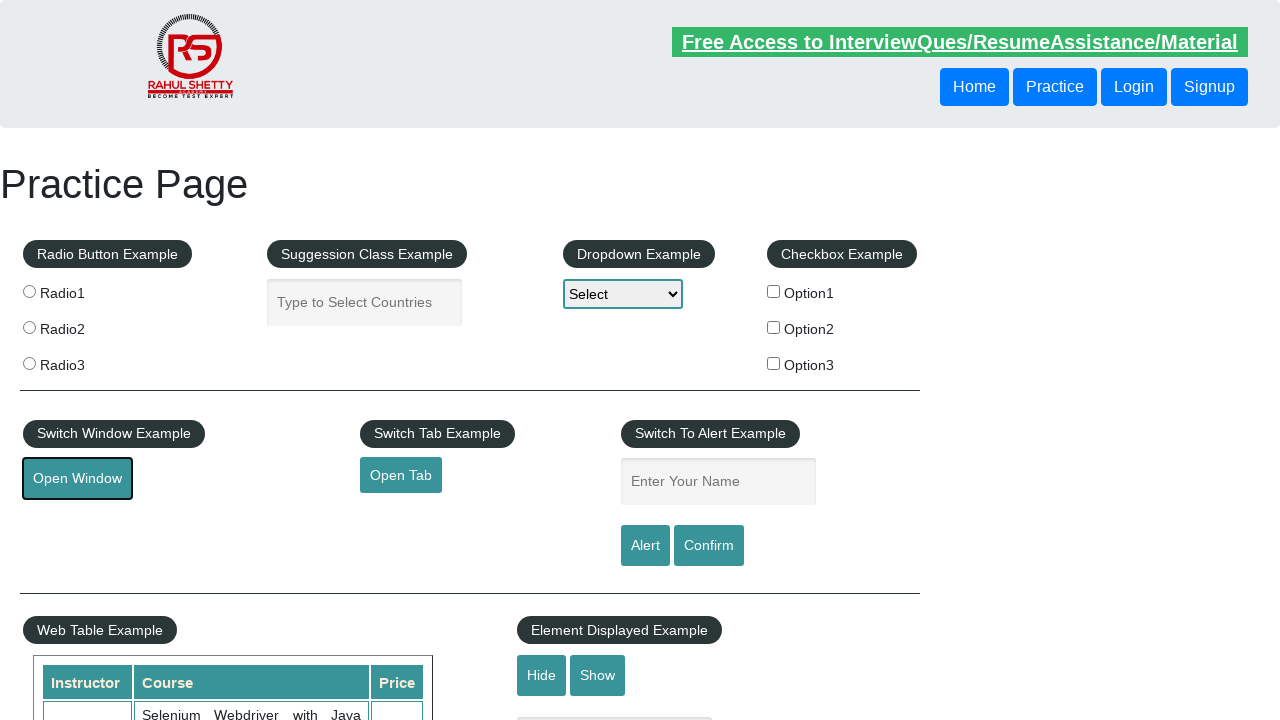

Found 96 links in popup
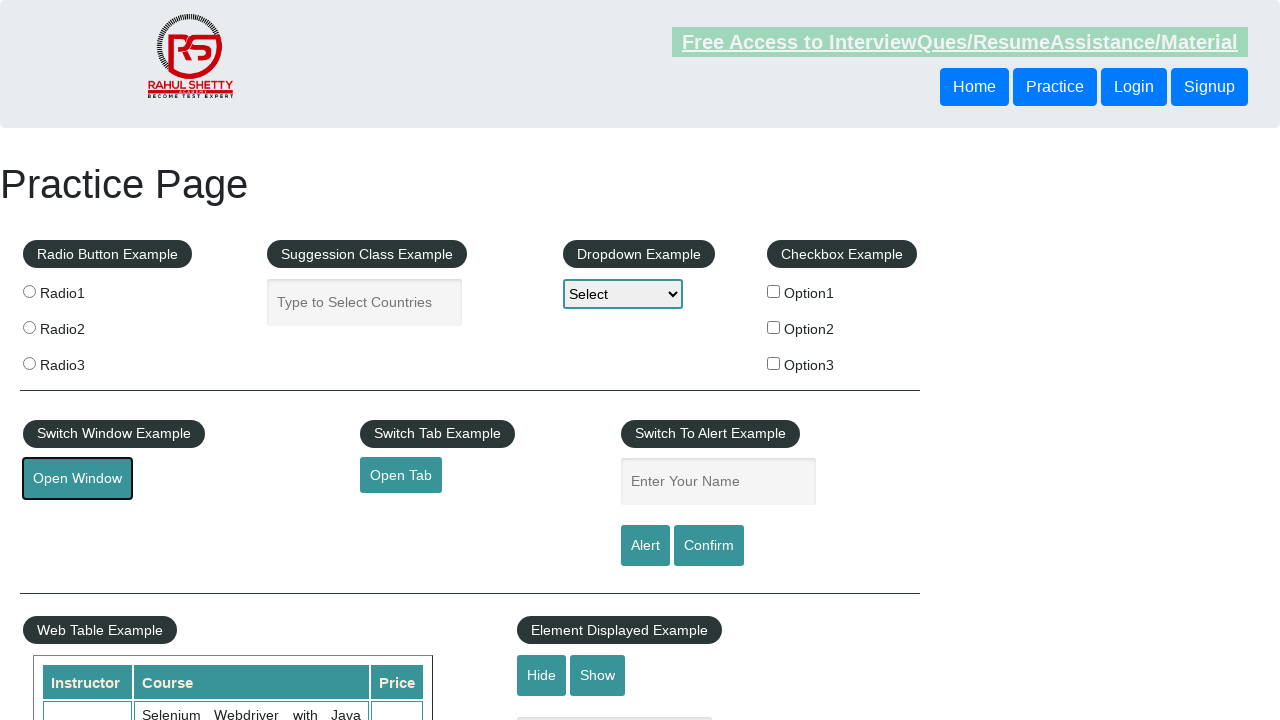

Verified links are present in popup (assertion passed)
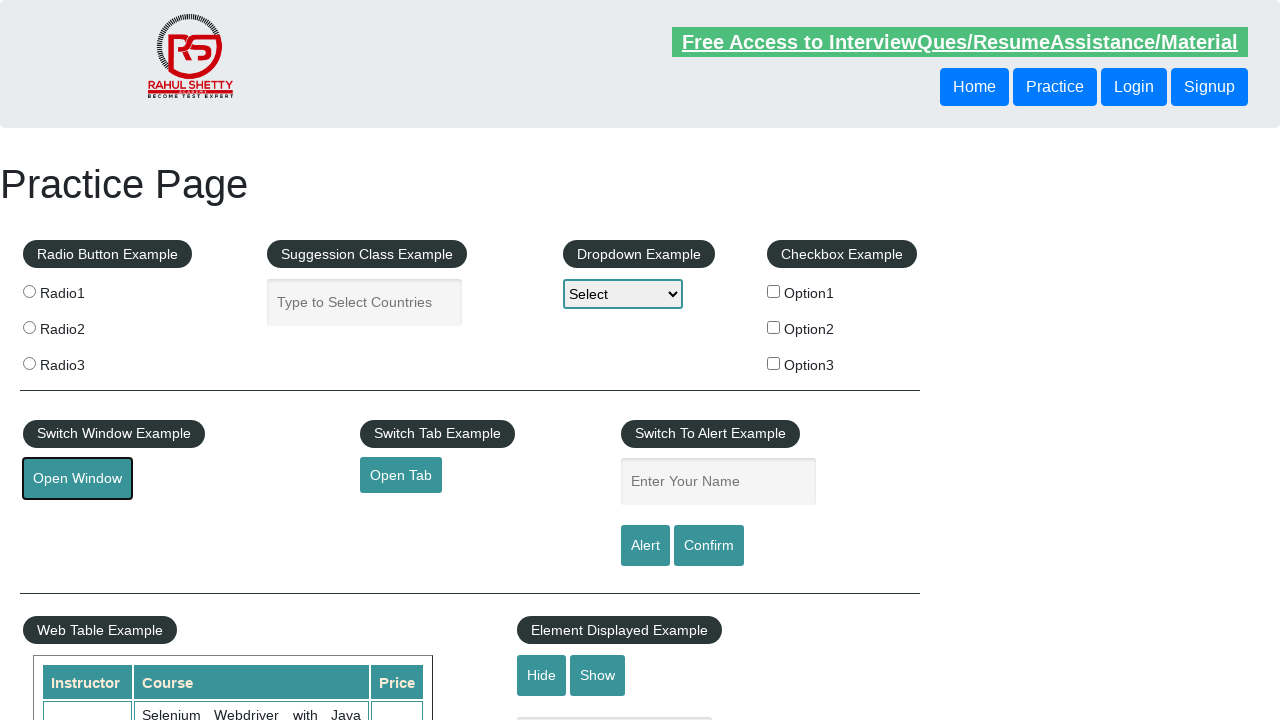

Closed popup window
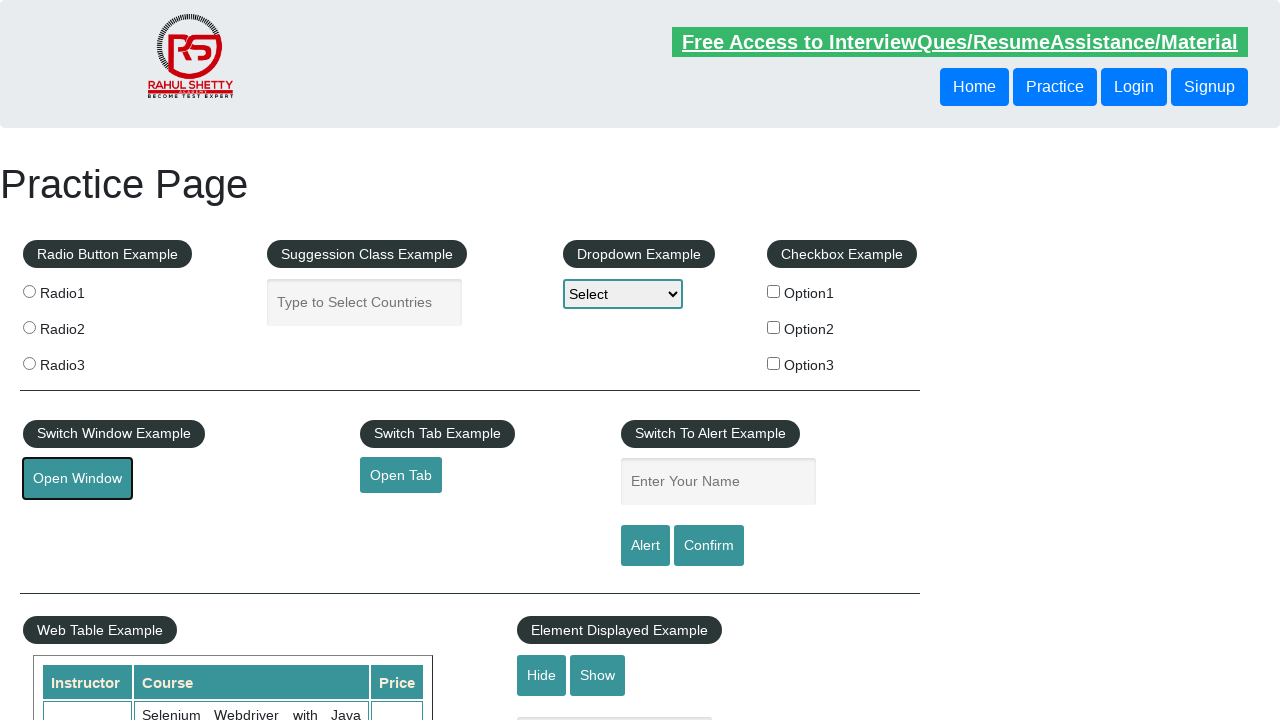

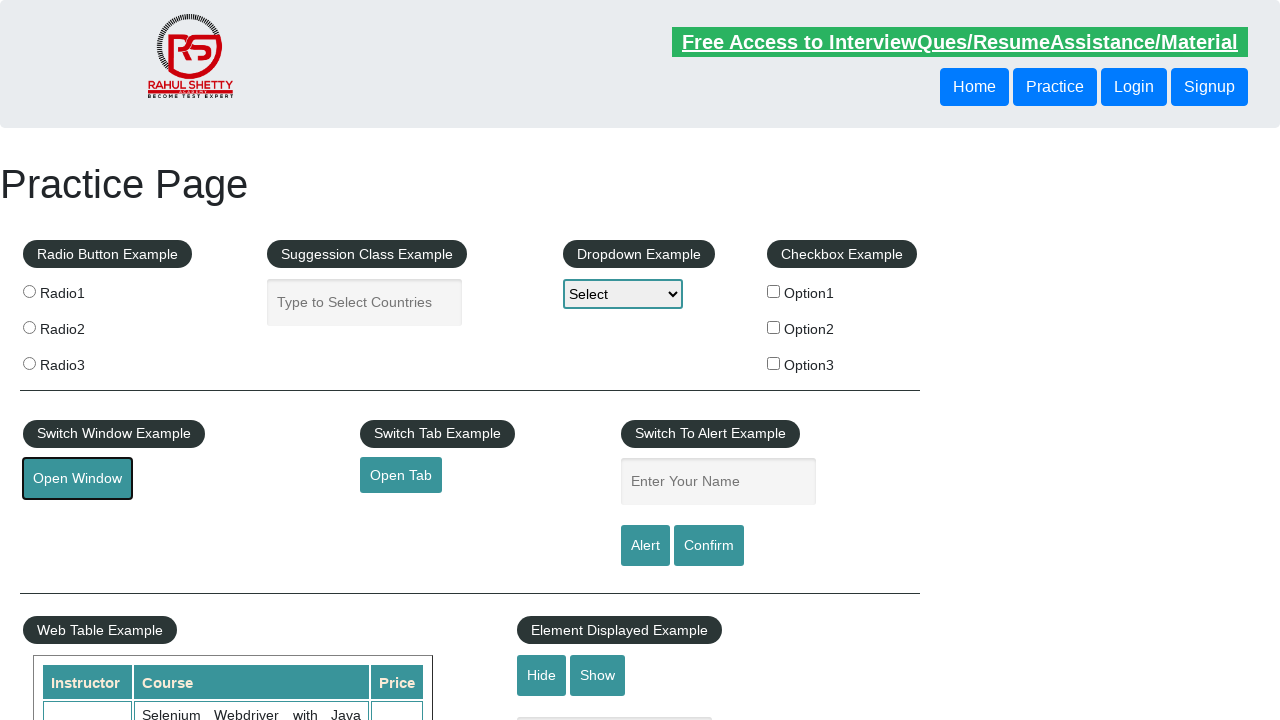